Tests a registration form by filling three input fields with a filename and clicking the submit button, then verifying a success message appears.

Starting URL: http://suninjuly.github.io/registration1.html

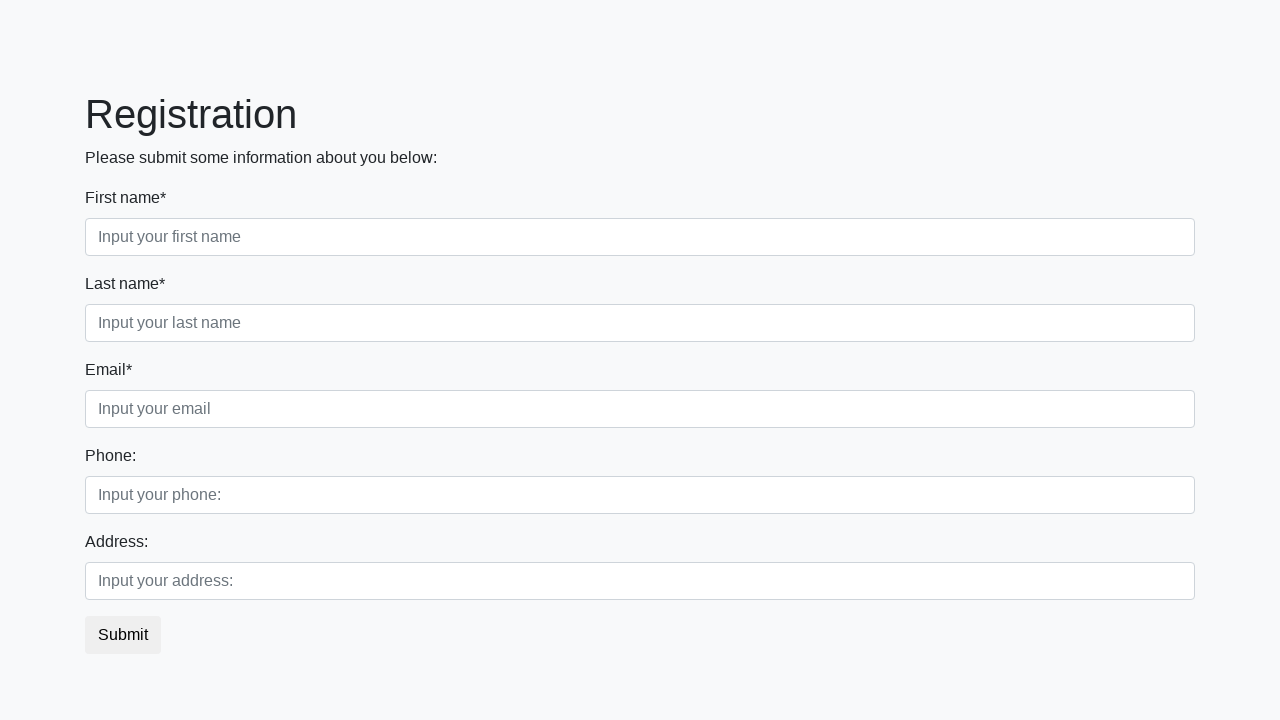

Filled first input field with 'test.txt' on .first_block .first
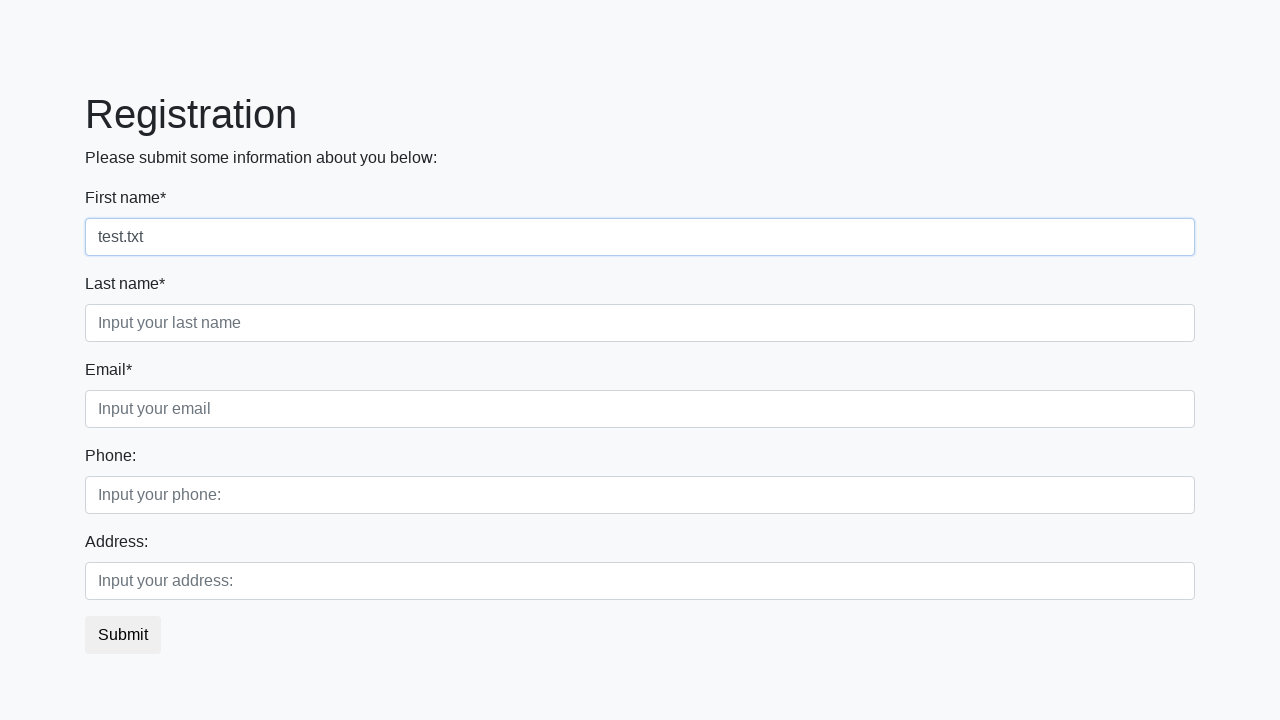

Filled second input field with 'test.txt' on .first_block .second
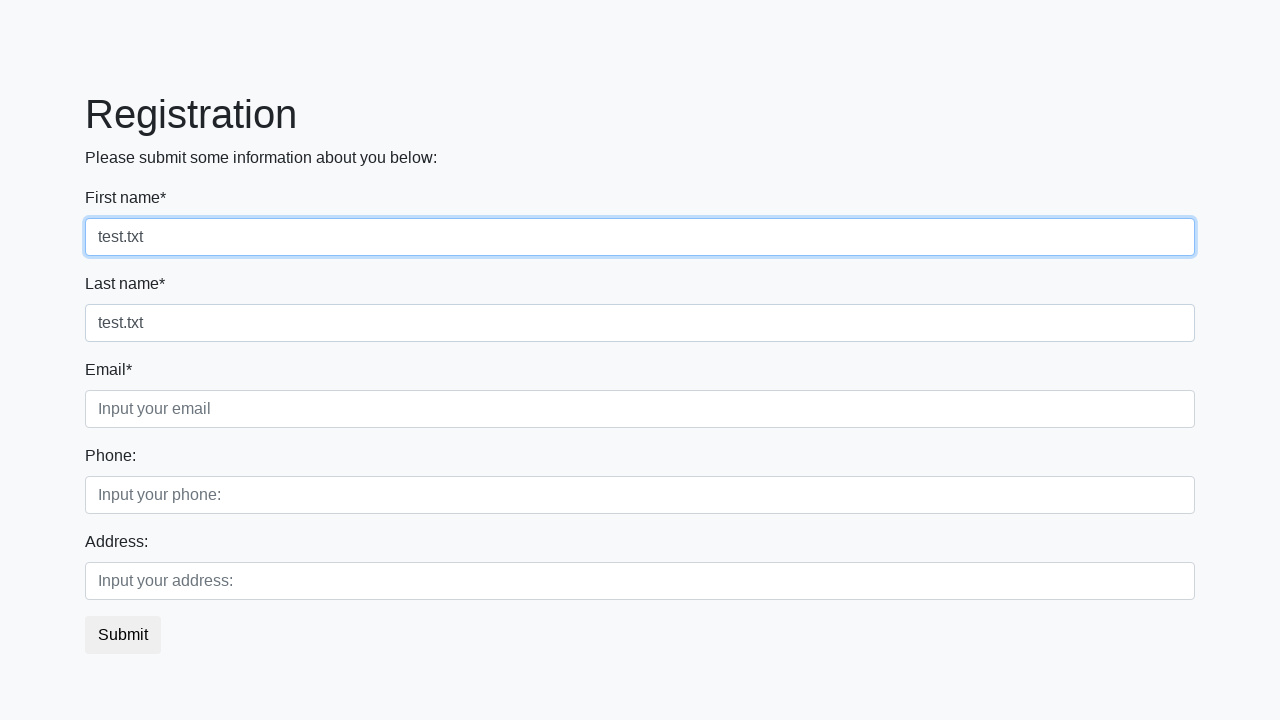

Filled third input field with 'test.txt' on .first_block .third
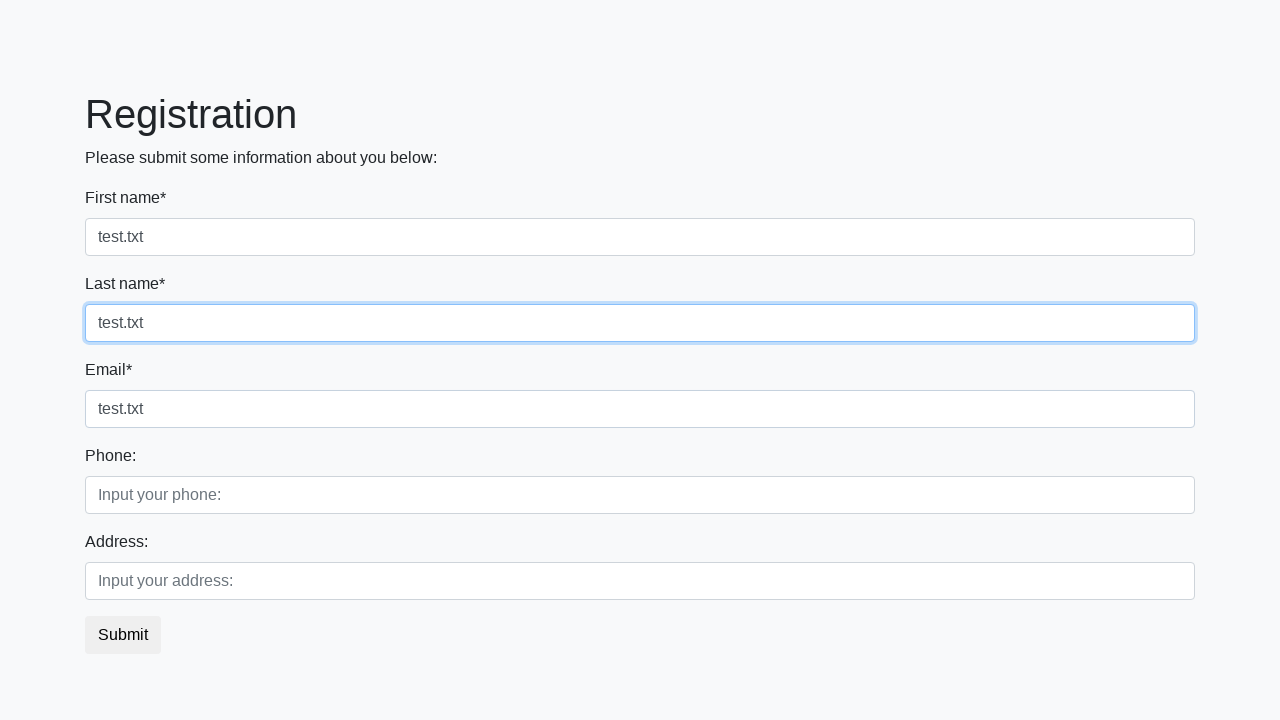

Clicked submit button at (123, 635) on button.btn
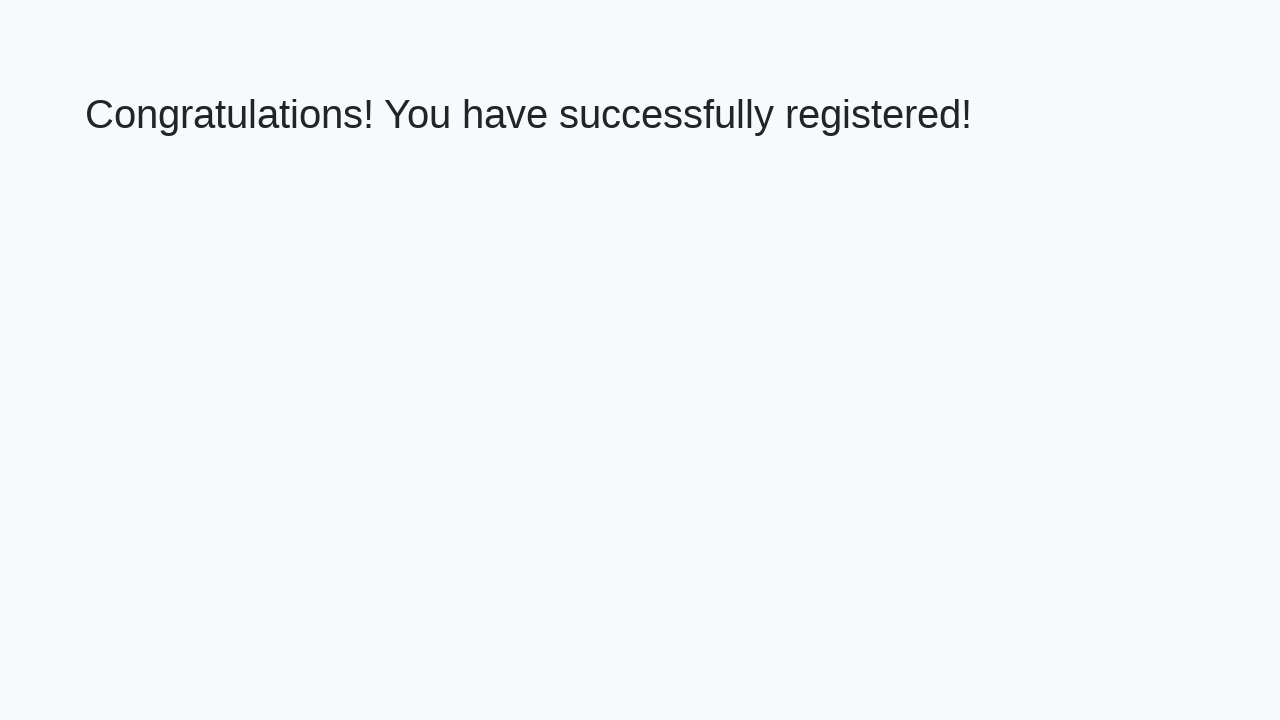

Success message heading loaded
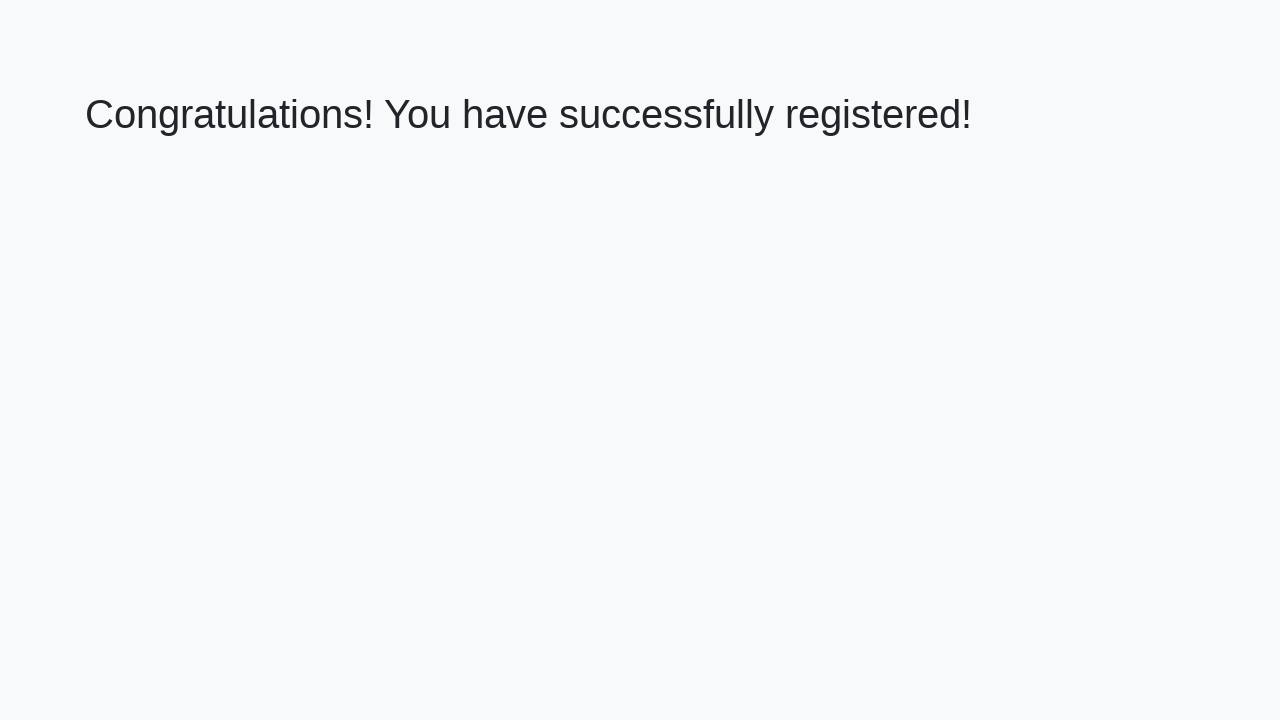

Retrieved success message text
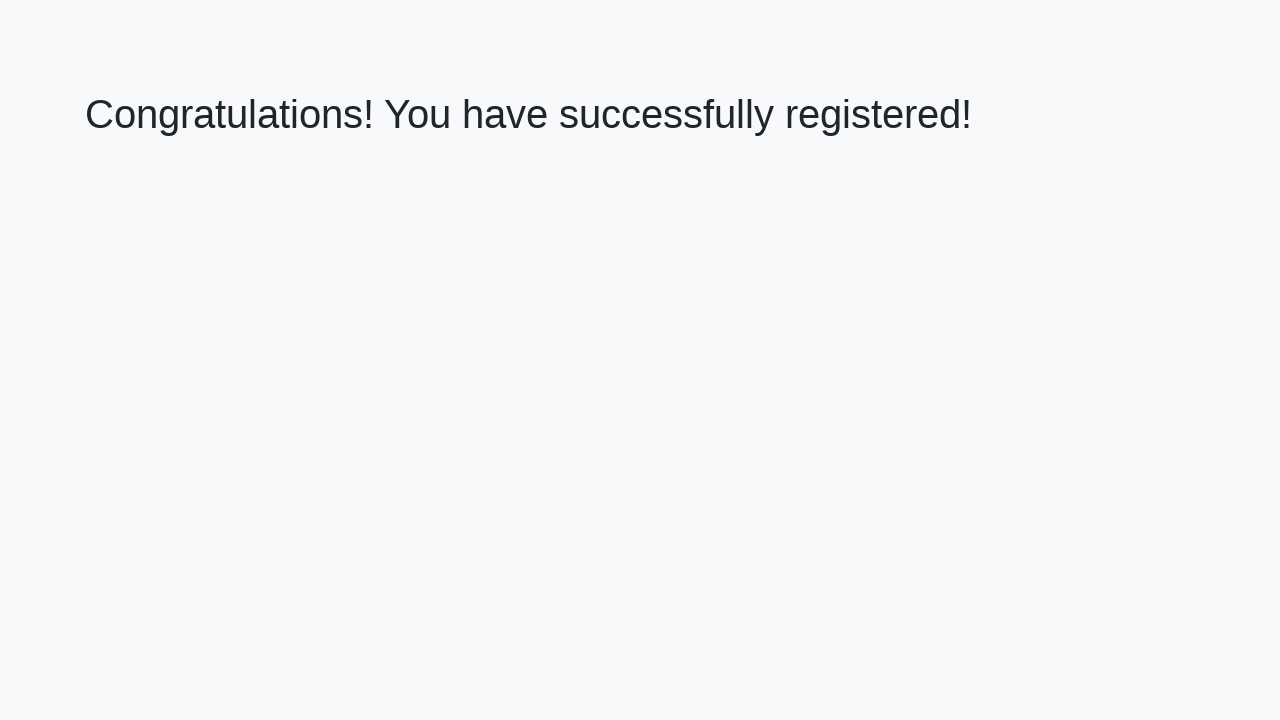

Verified success message: 'Congratulations! You have successfully registered!'
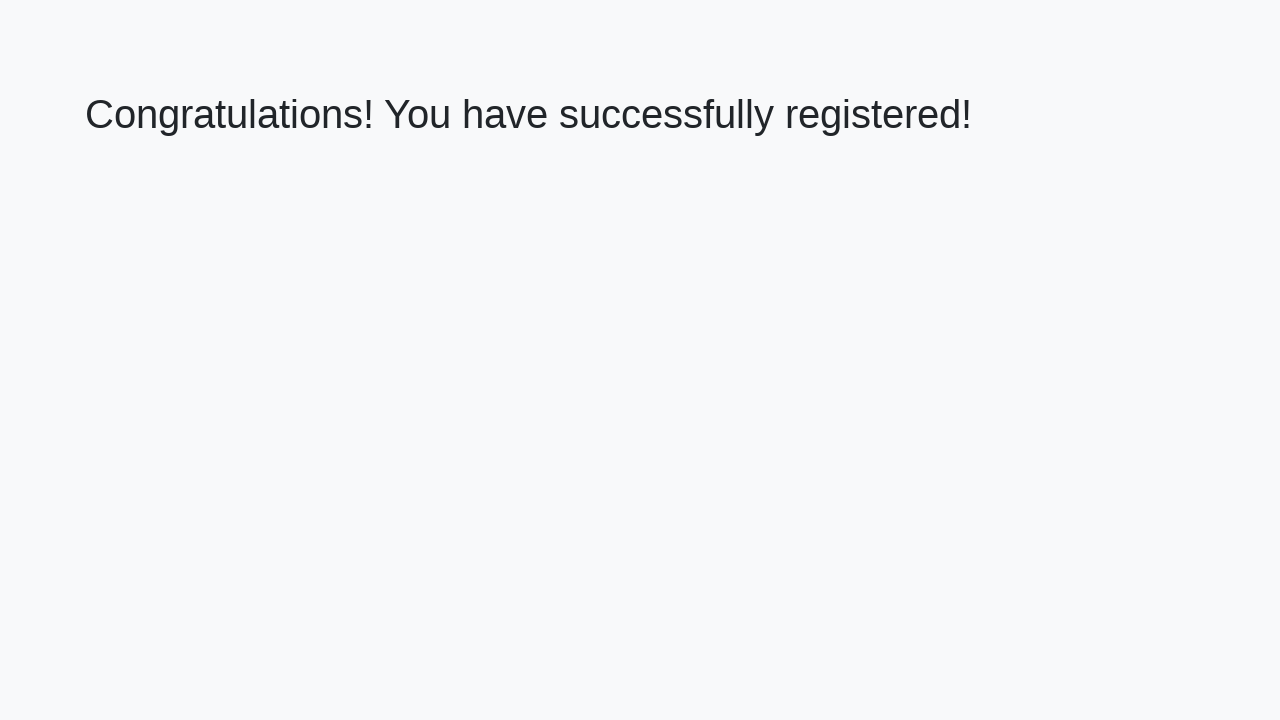

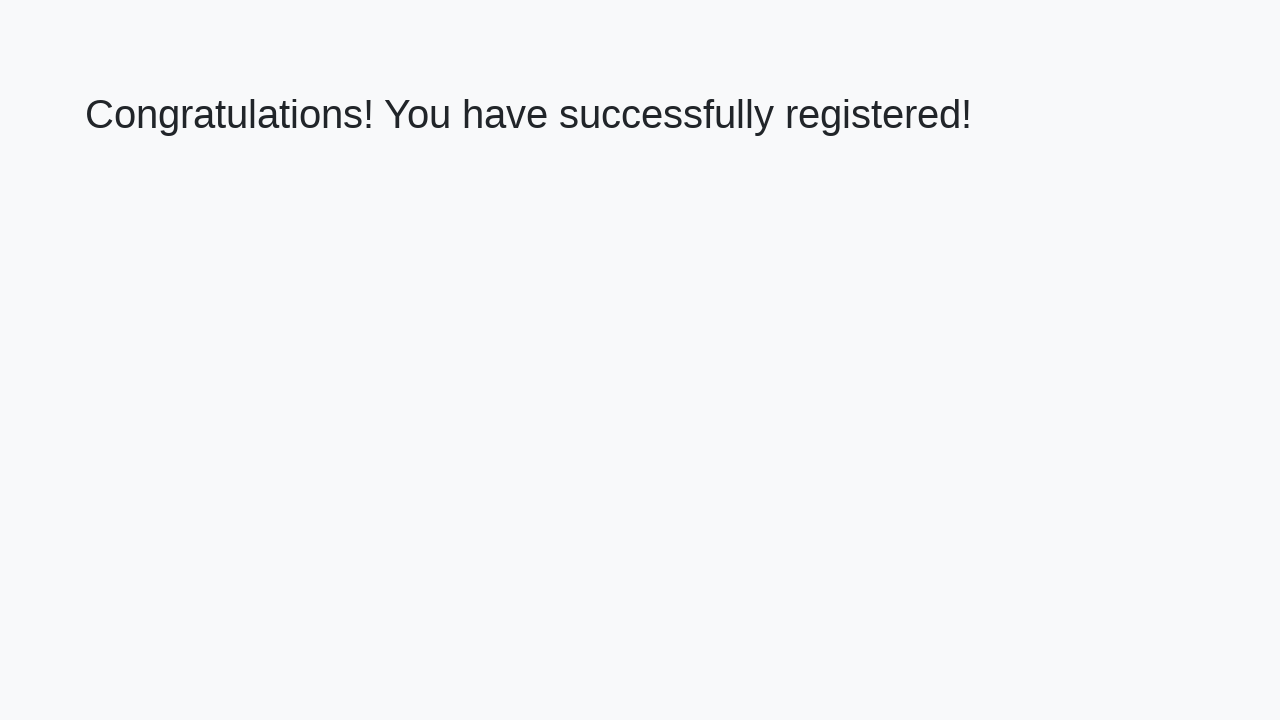